Navigates to Top List section, clicks on Top Rated Esoteric, and verifies Shakespeare is in the esoteric top list.

Starting URL: http://www.99-bottles-of-beer.net/

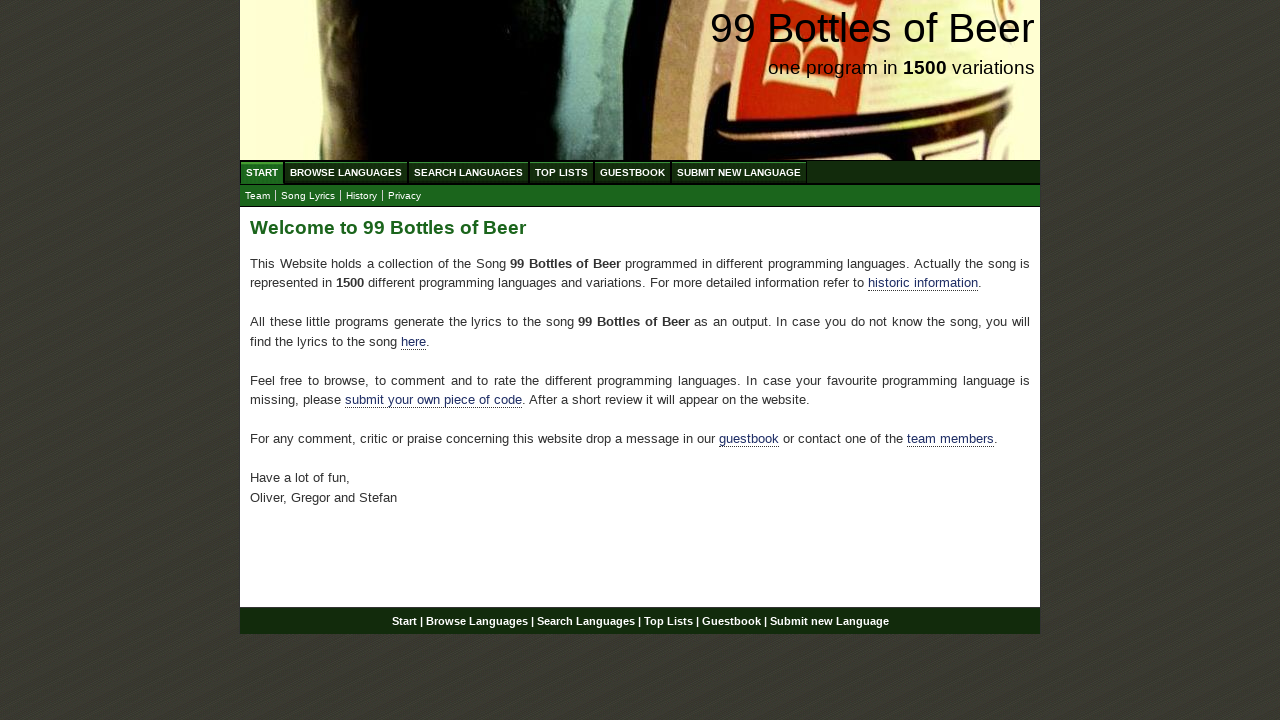

Clicked on Top List menu link at (562, 172) on xpath=//li/a[@href='/toplist.html']
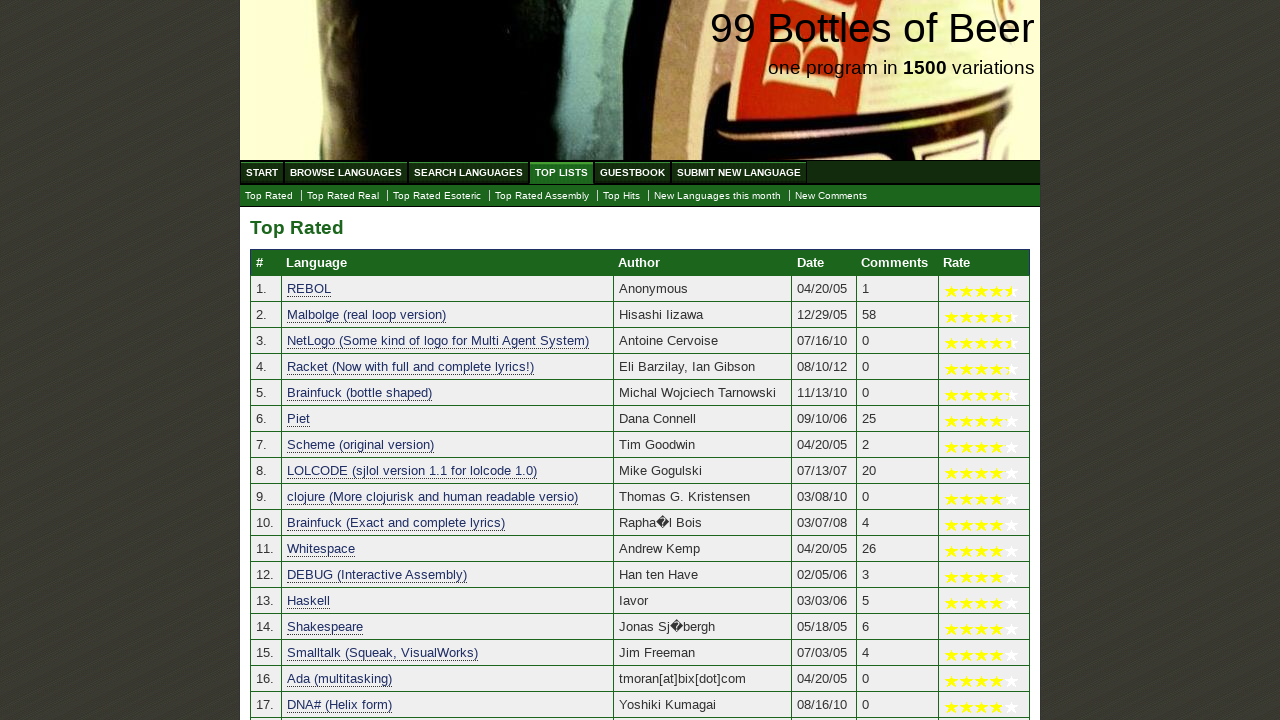

Clicked on Top Rated Esoteric link at (437, 196) on xpath=//a[@href='./toplist_esoteric.html']
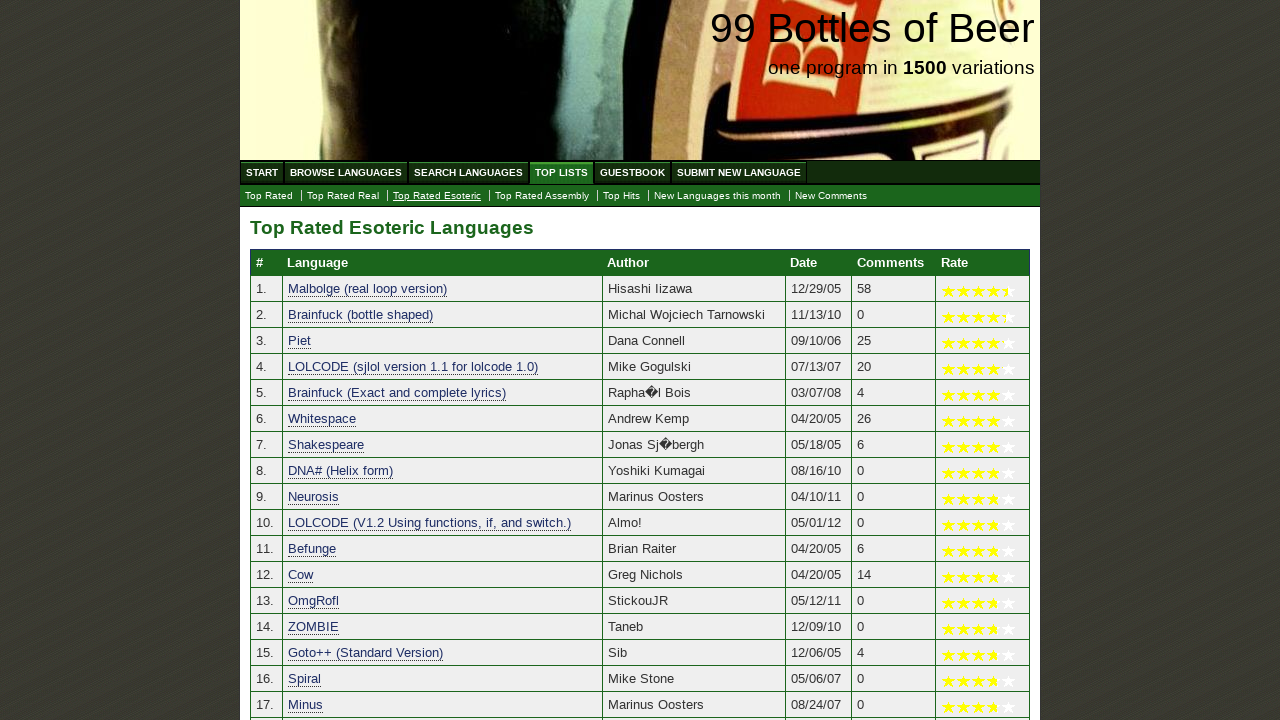

Esoteric top list table loaded
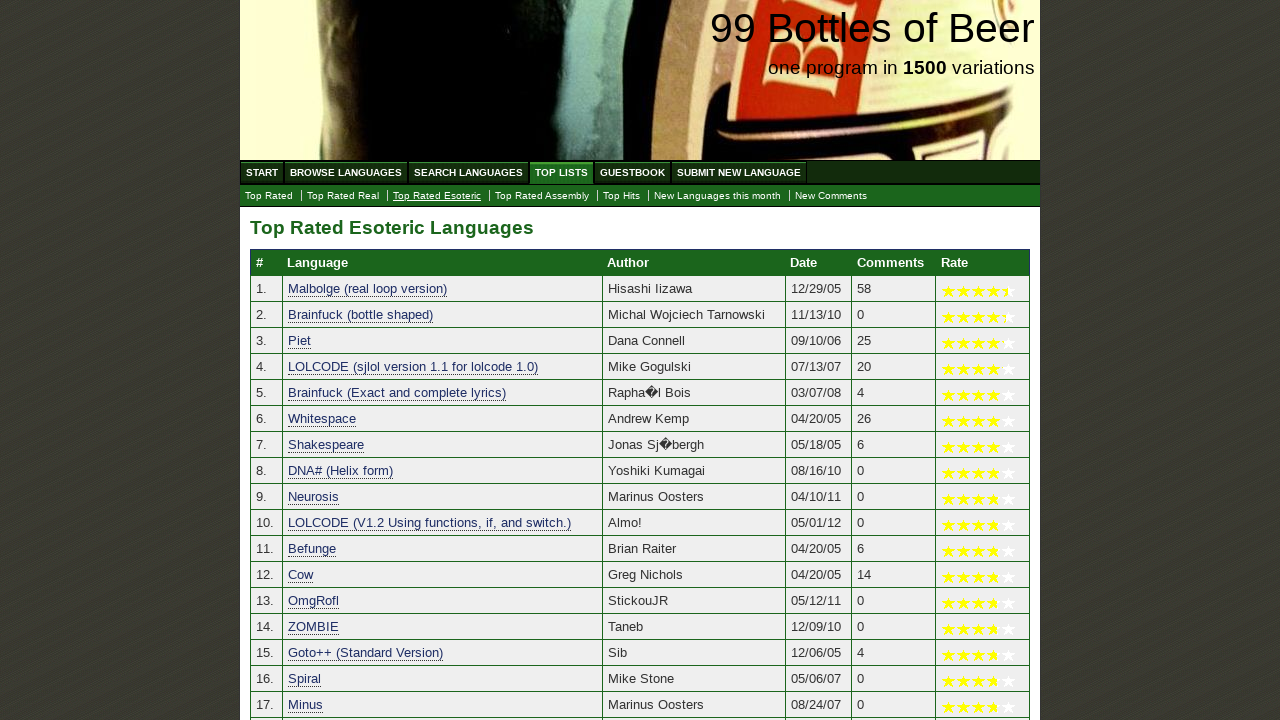

Verified Shakespeare is present in the esoteric top list
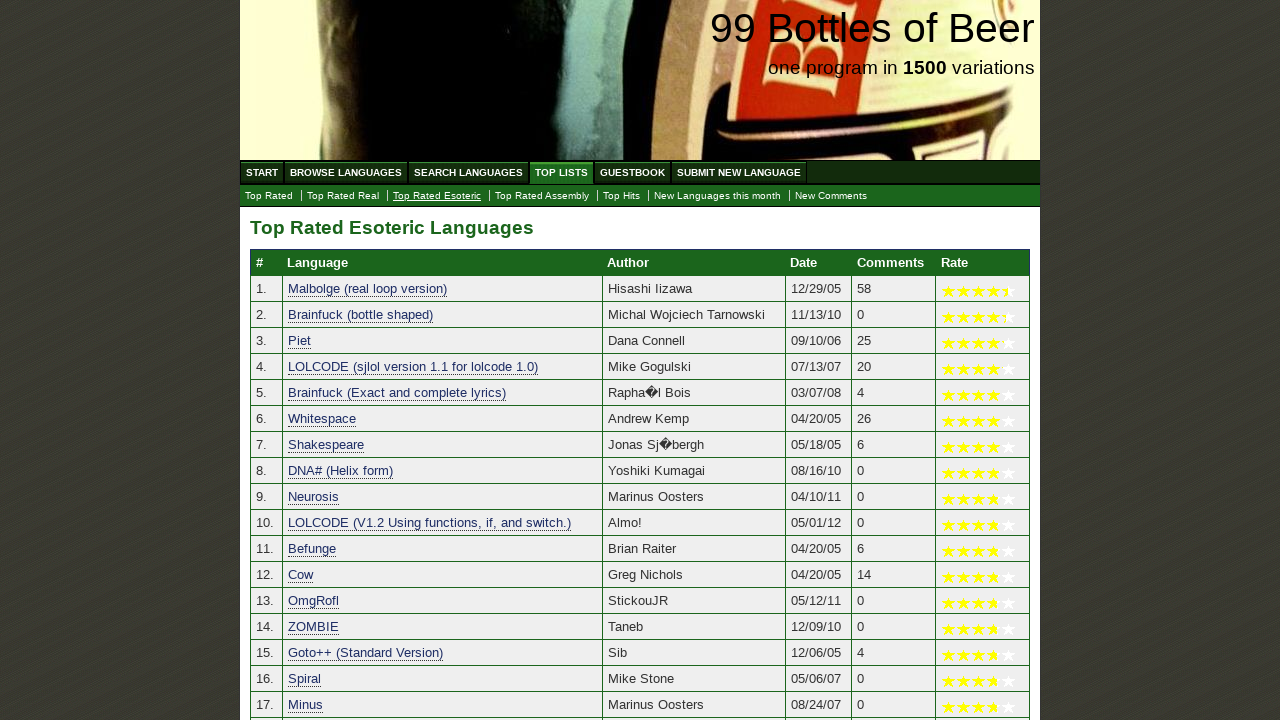

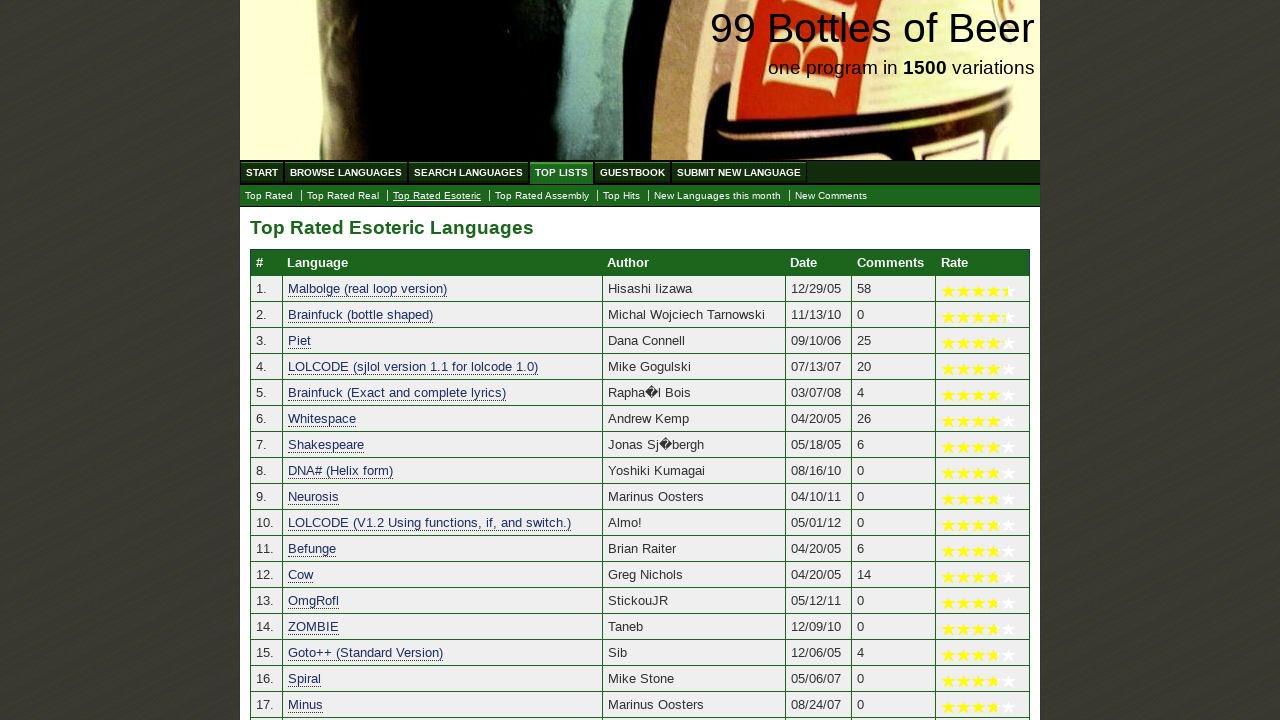